Tests the autosuggest/autocomplete functionality by typing a partial country name and selecting the matching suggestion from the dropdown list

Starting URL: https://rahulshettyacademy.com/dropdownsPractise/

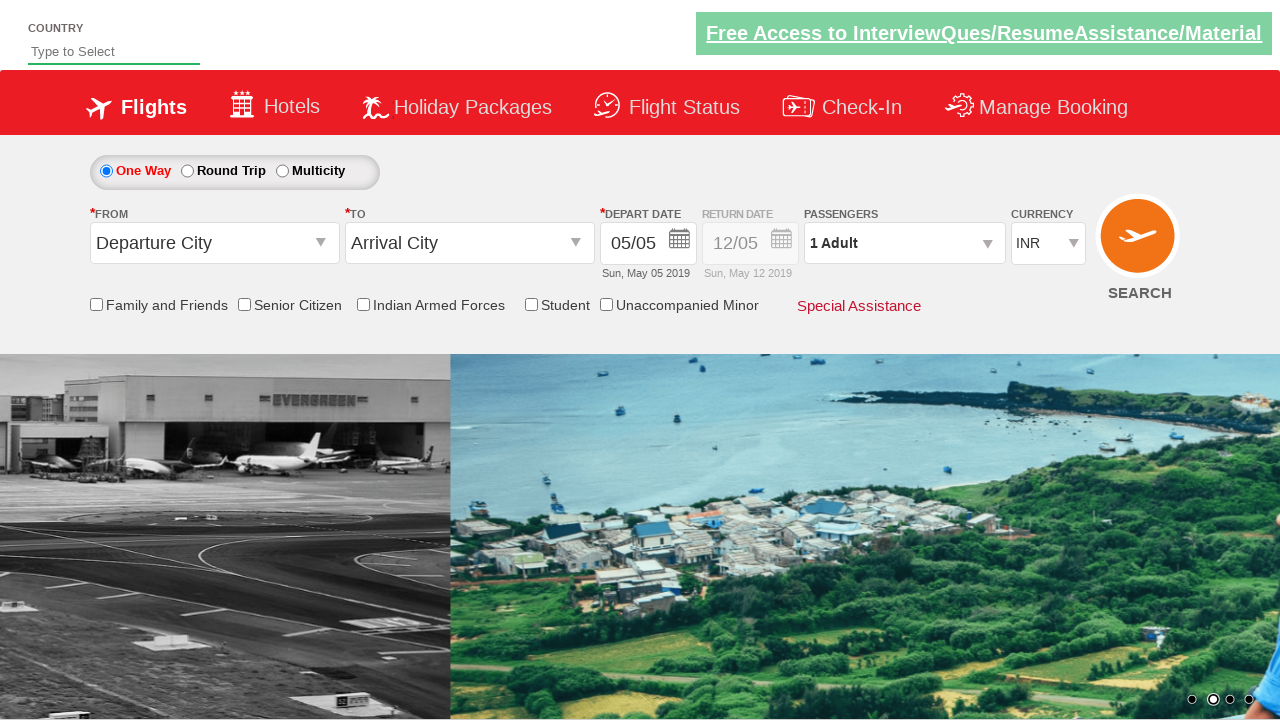

Filled autosuggest field with 'Ind' on #autosuggest
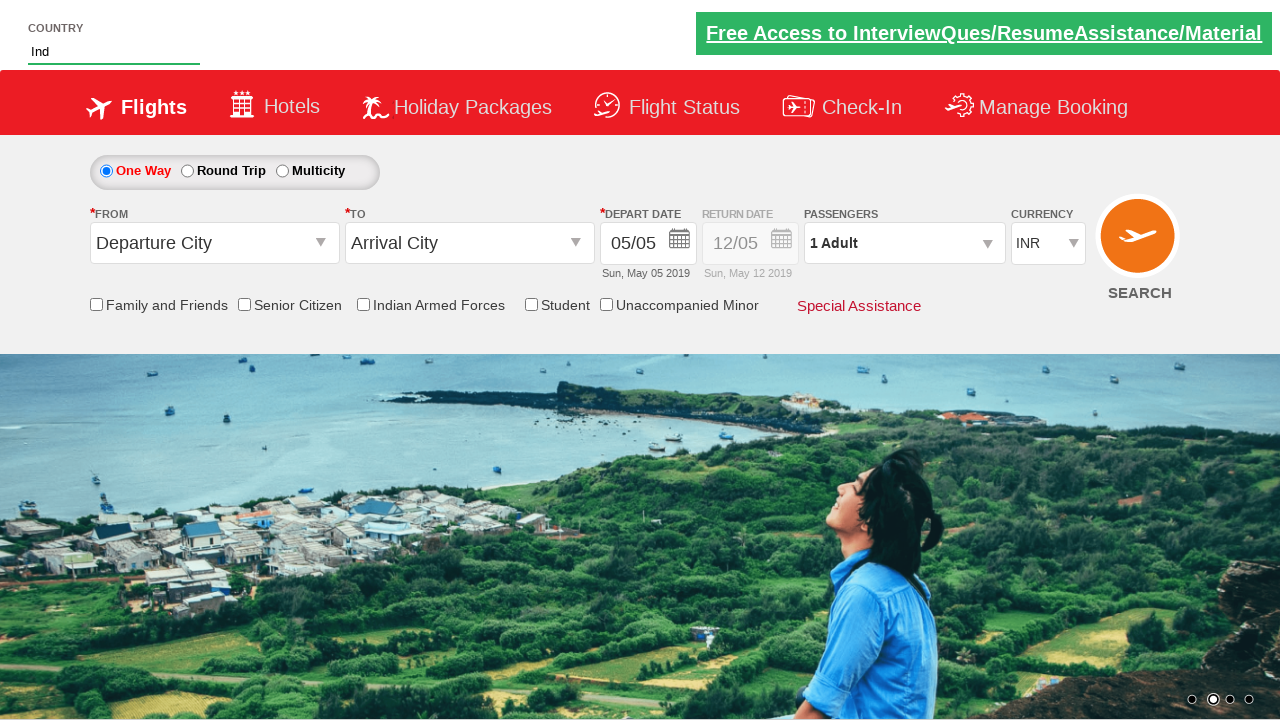

Autocomplete suggestions appeared
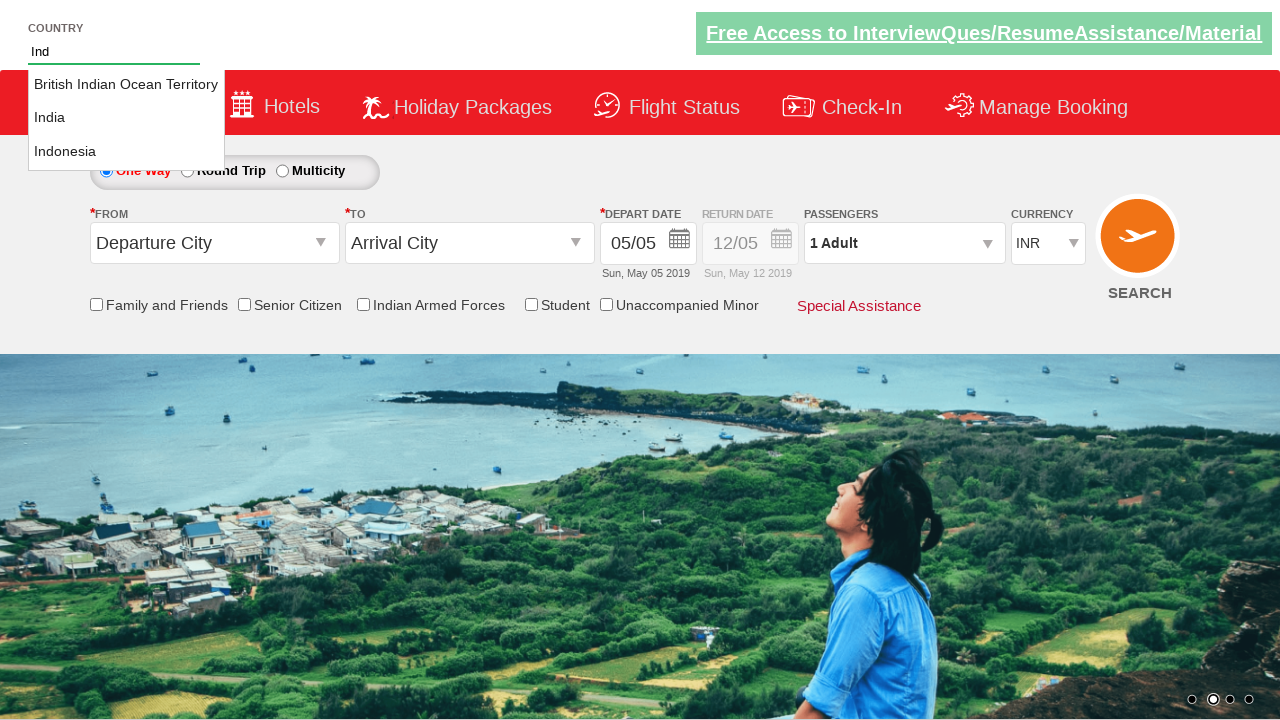

Located all autocomplete suggestion options
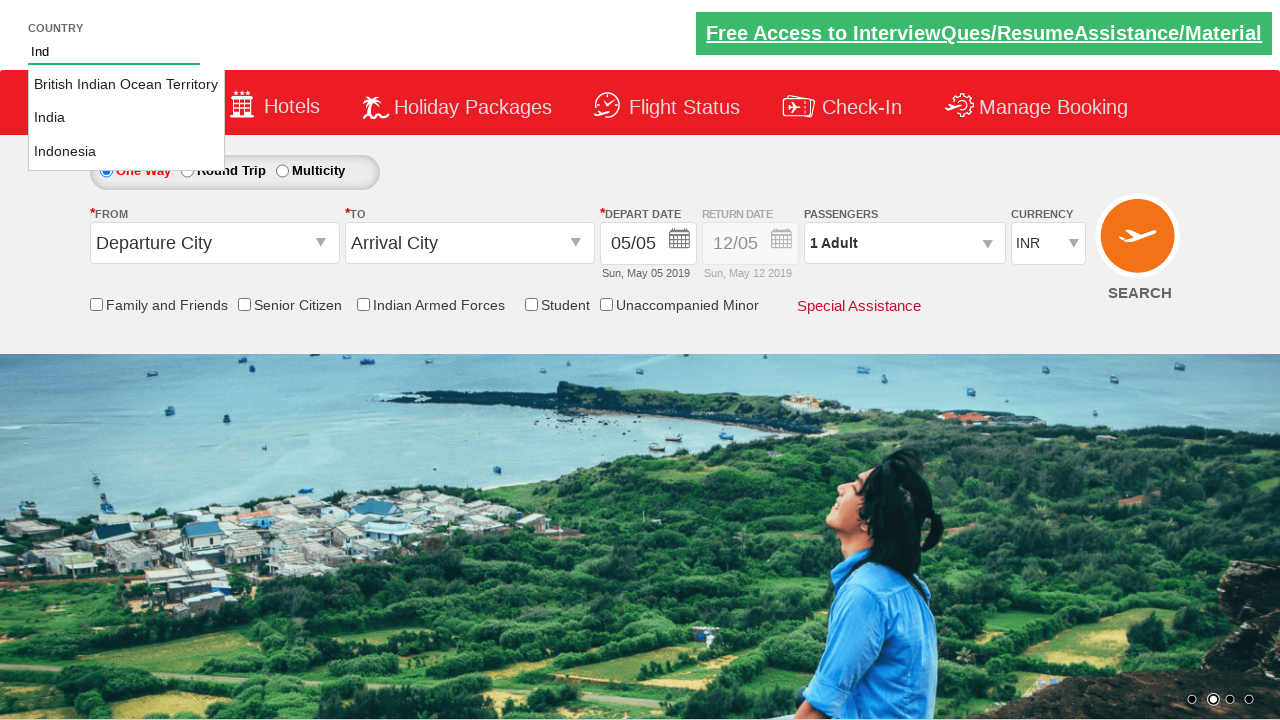

Selected 'India' from autocomplete suggestions at (126, 118) on li.ui-menu-item a >> nth=1
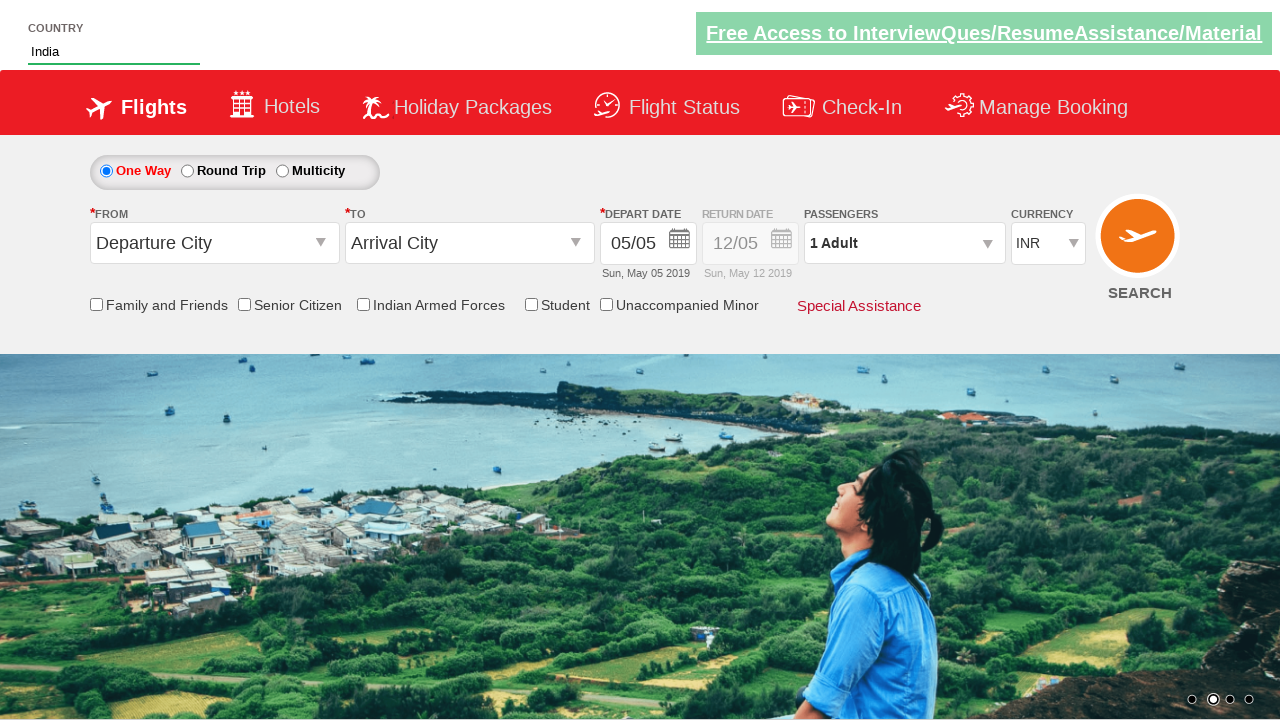

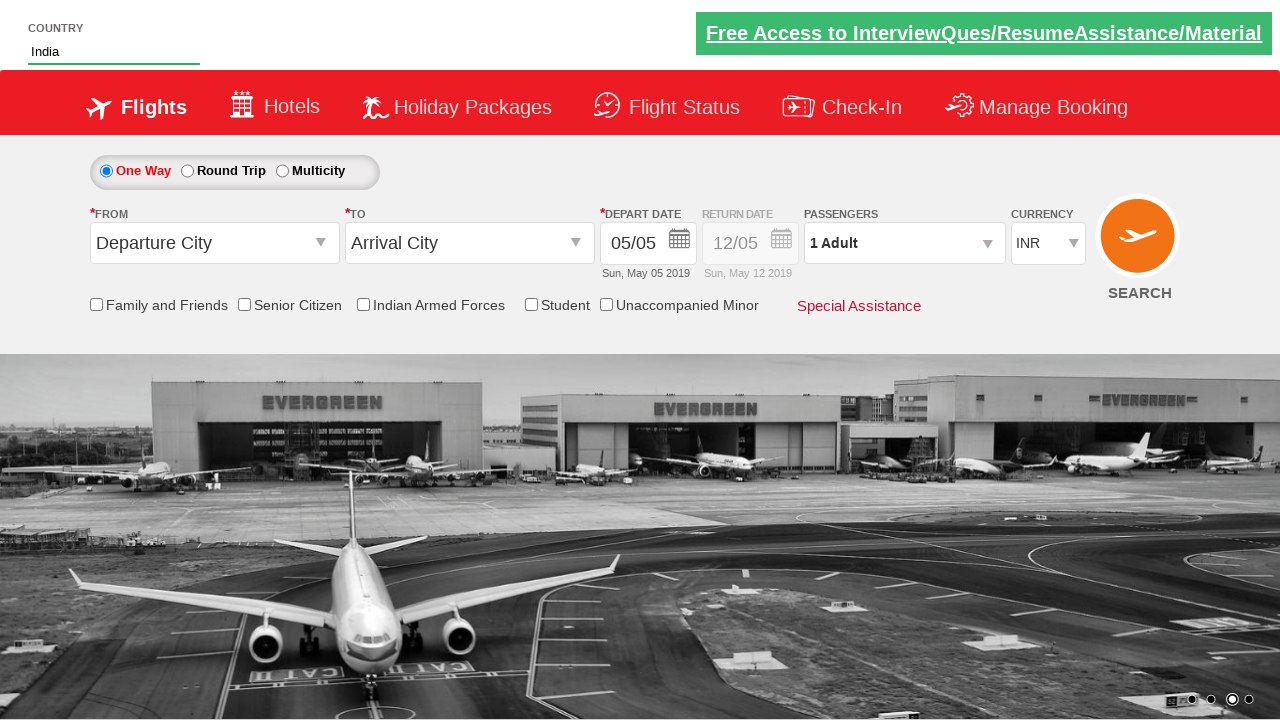